Tests that the currently active filter link is highlighted with 'selected' class.

Starting URL: https://demo.playwright.dev/todomvc

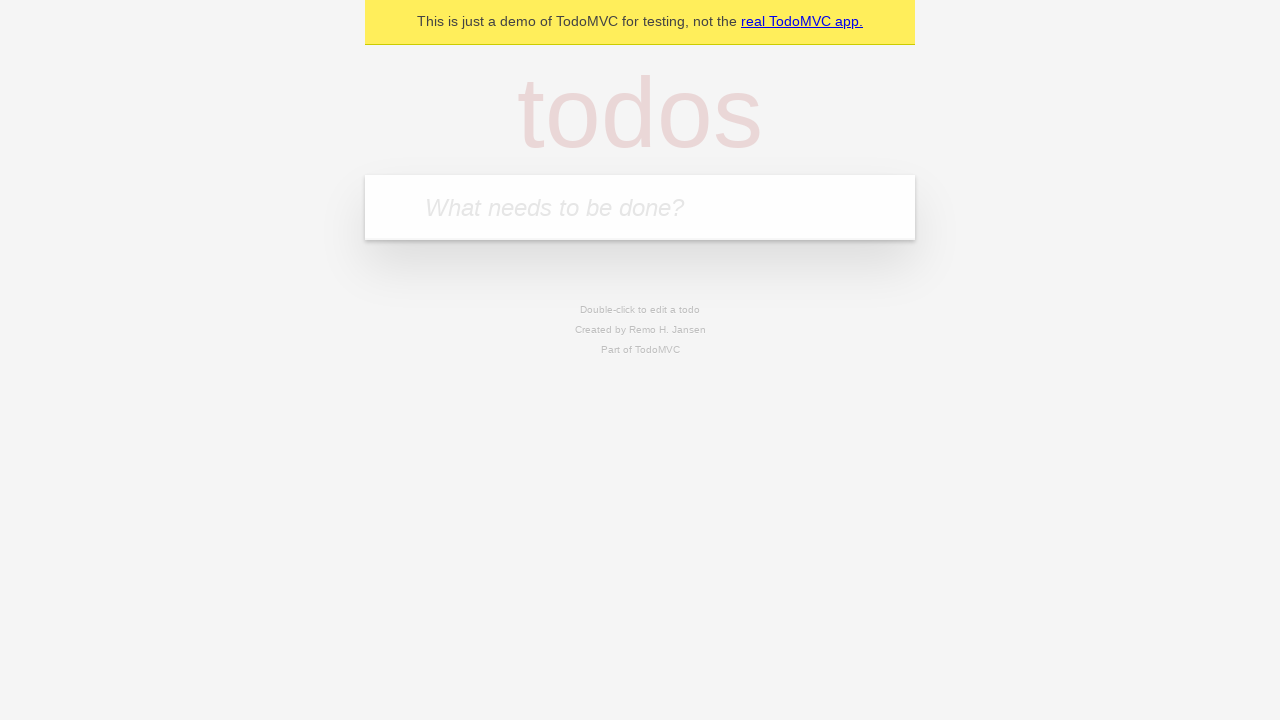

Filled todo input with 'buy some cheese' on internal:attr=[placeholder="What needs to be done?"i]
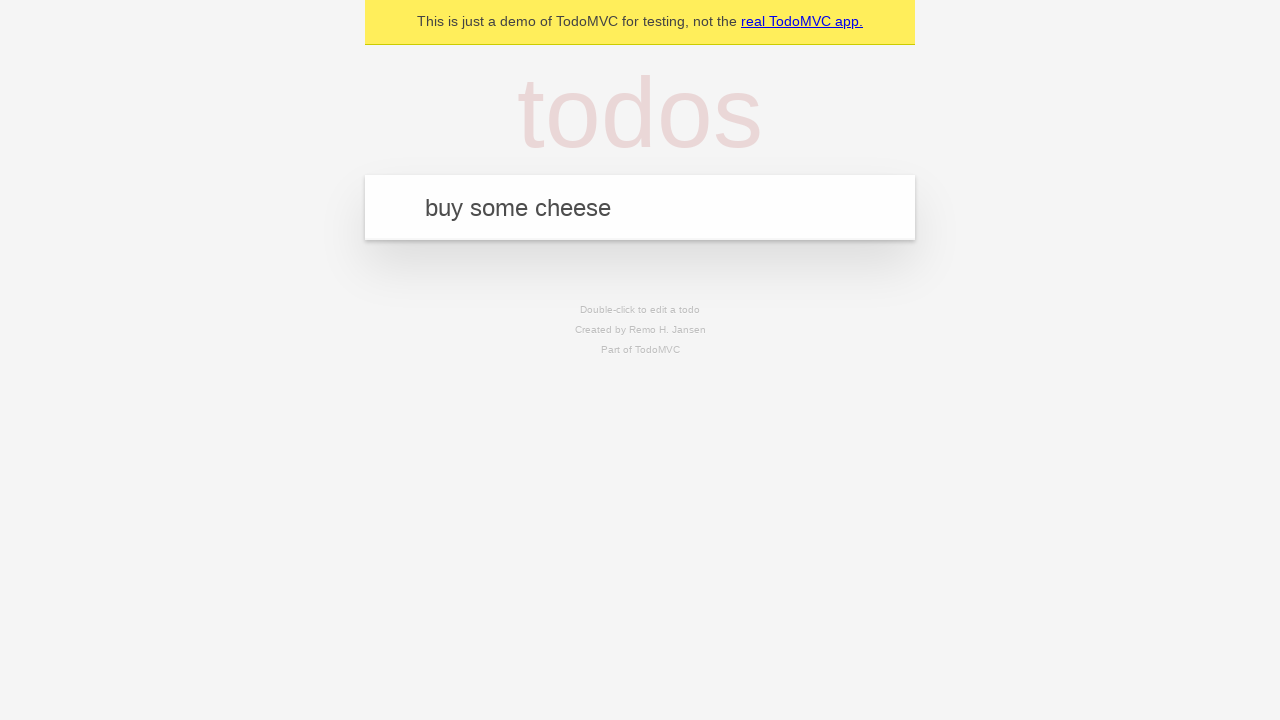

Pressed Enter to create todo 'buy some cheese' on internal:attr=[placeholder="What needs to be done?"i]
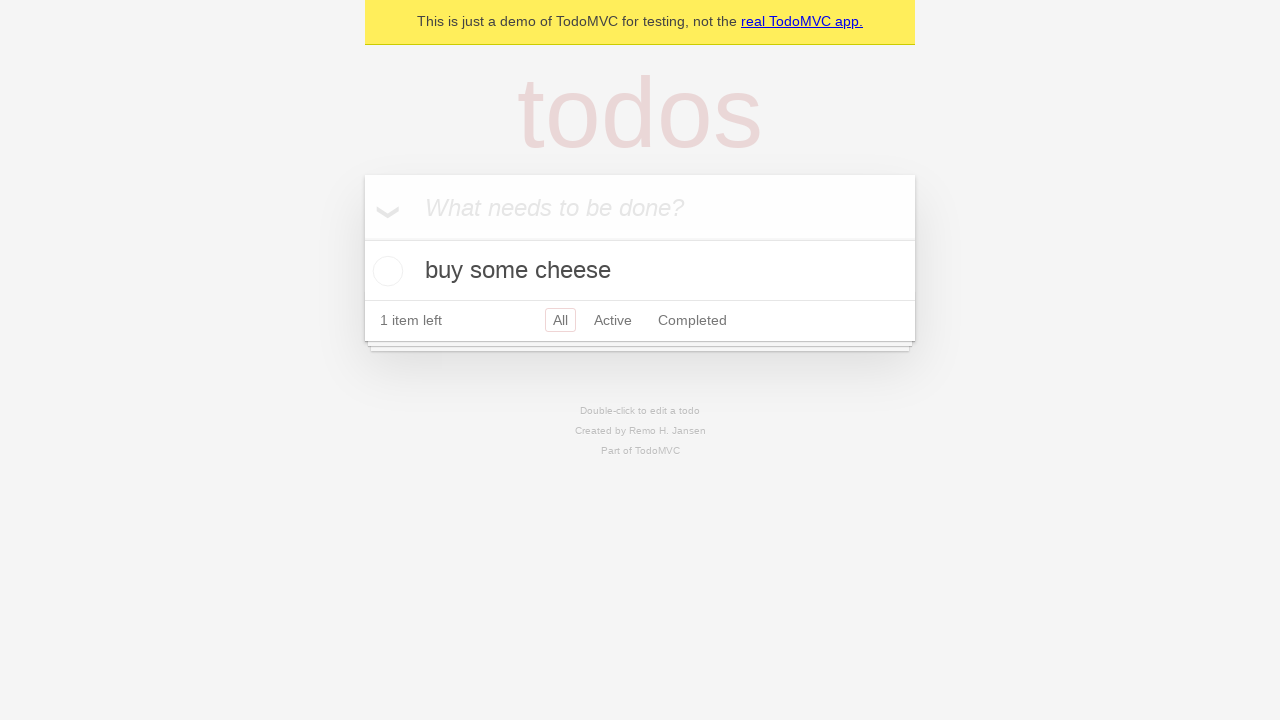

Filled todo input with 'feed the cat' on internal:attr=[placeholder="What needs to be done?"i]
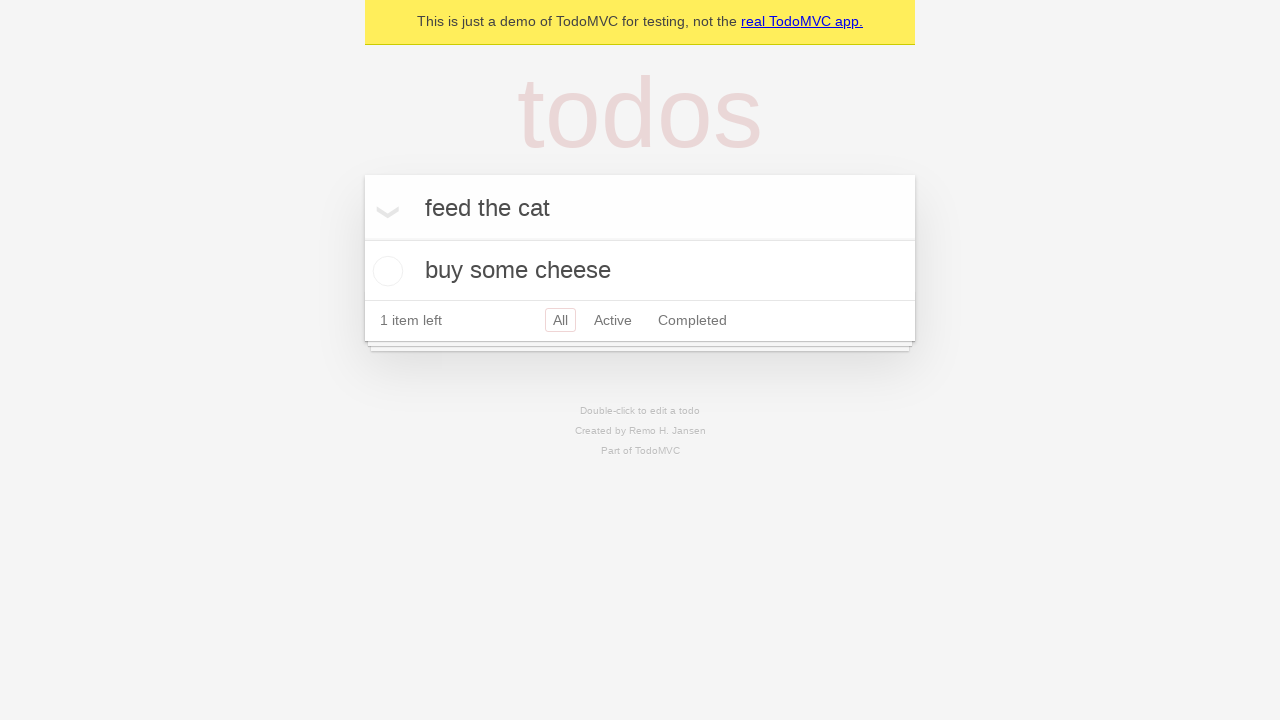

Pressed Enter to create todo 'feed the cat' on internal:attr=[placeholder="What needs to be done?"i]
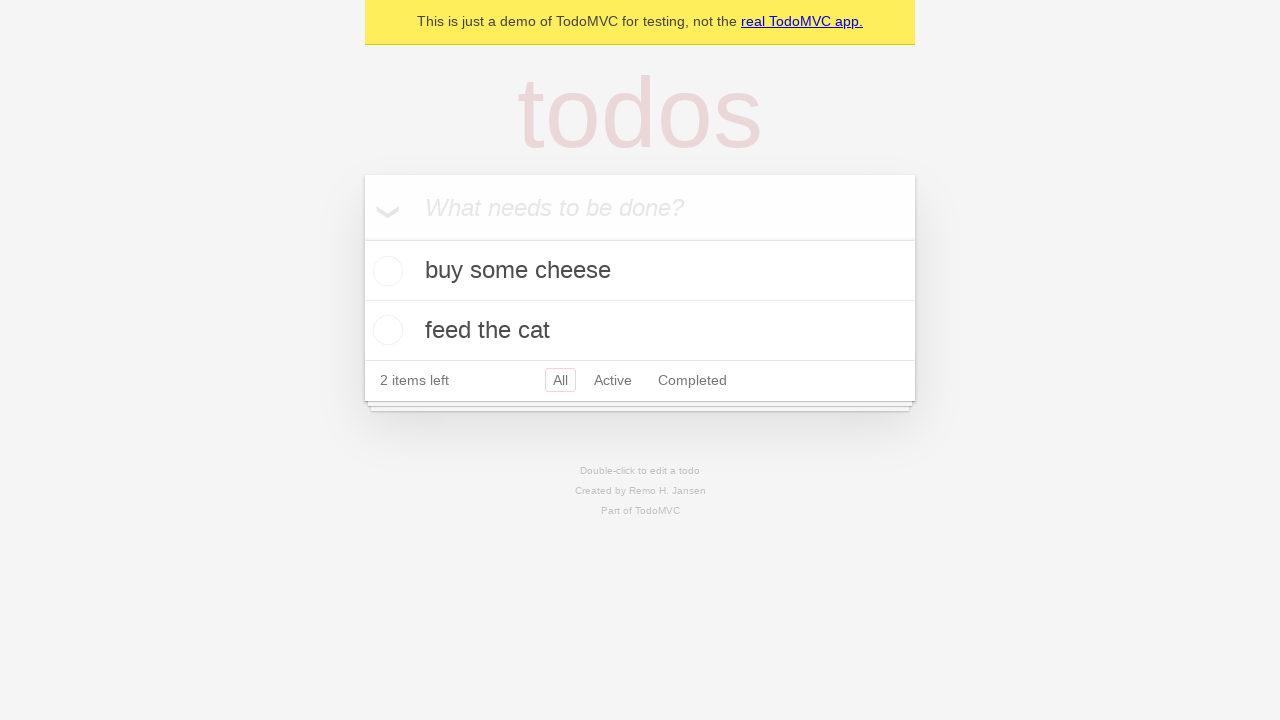

Filled todo input with 'book a doctors appointment' on internal:attr=[placeholder="What needs to be done?"i]
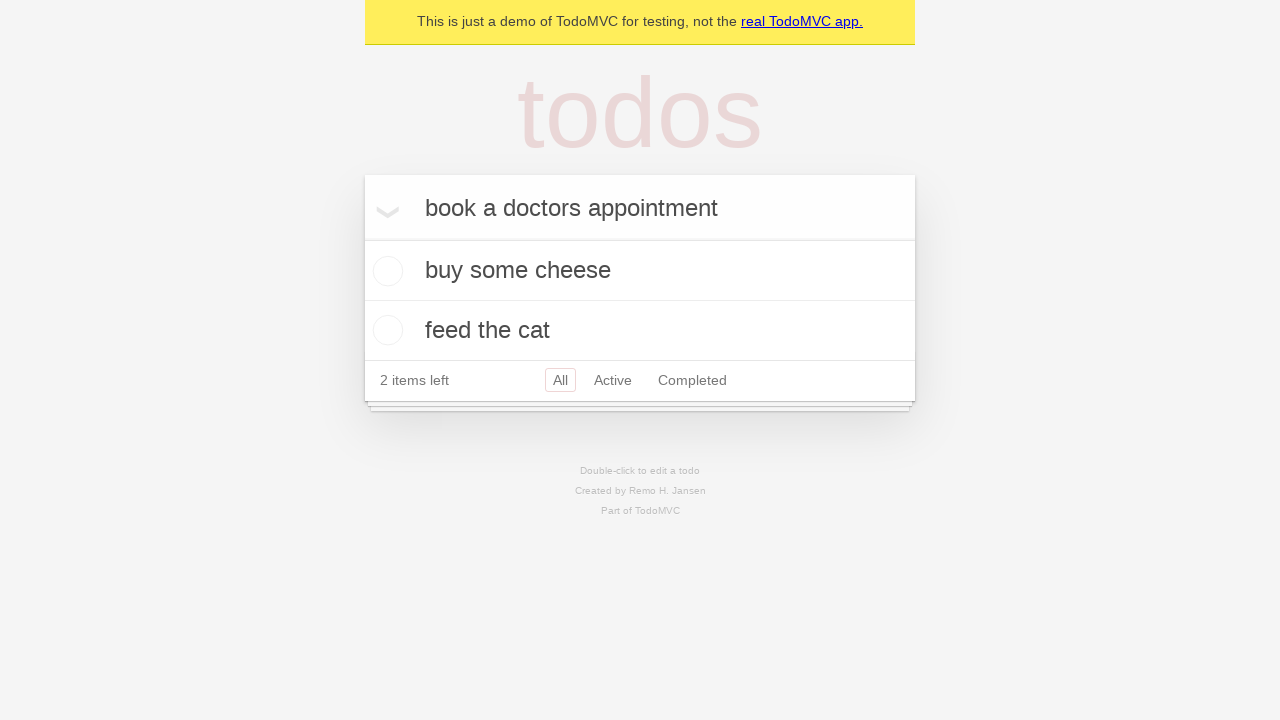

Pressed Enter to create todo 'book a doctors appointment' on internal:attr=[placeholder="What needs to be done?"i]
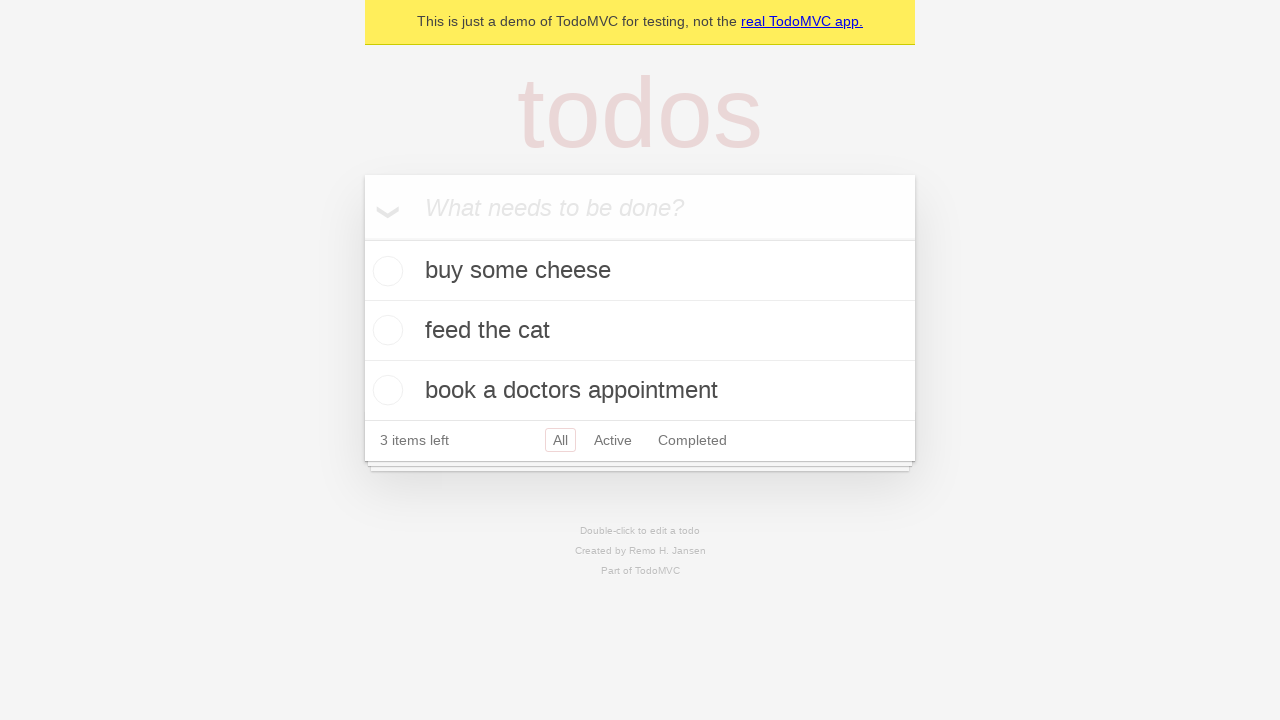

Clicked Active filter link at (613, 440) on internal:role=link[name="Active"i]
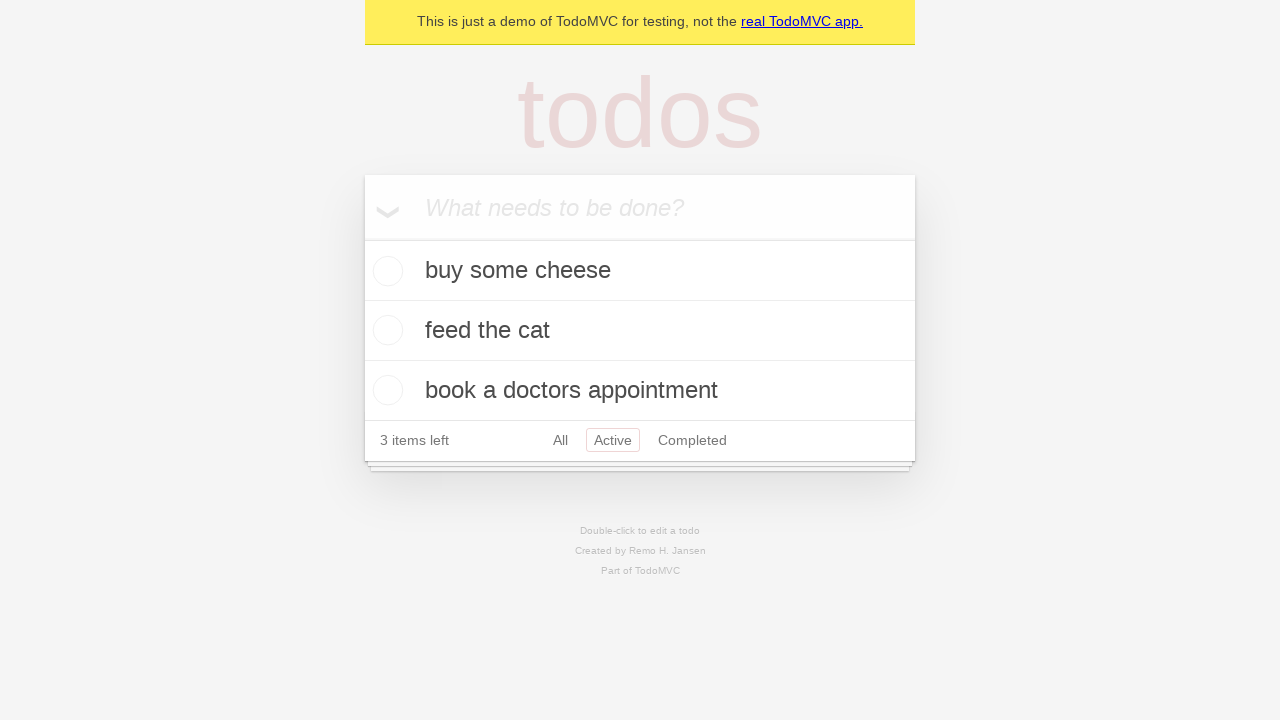

Clicked Completed filter link at (692, 440) on internal:role=link[name="Completed"i]
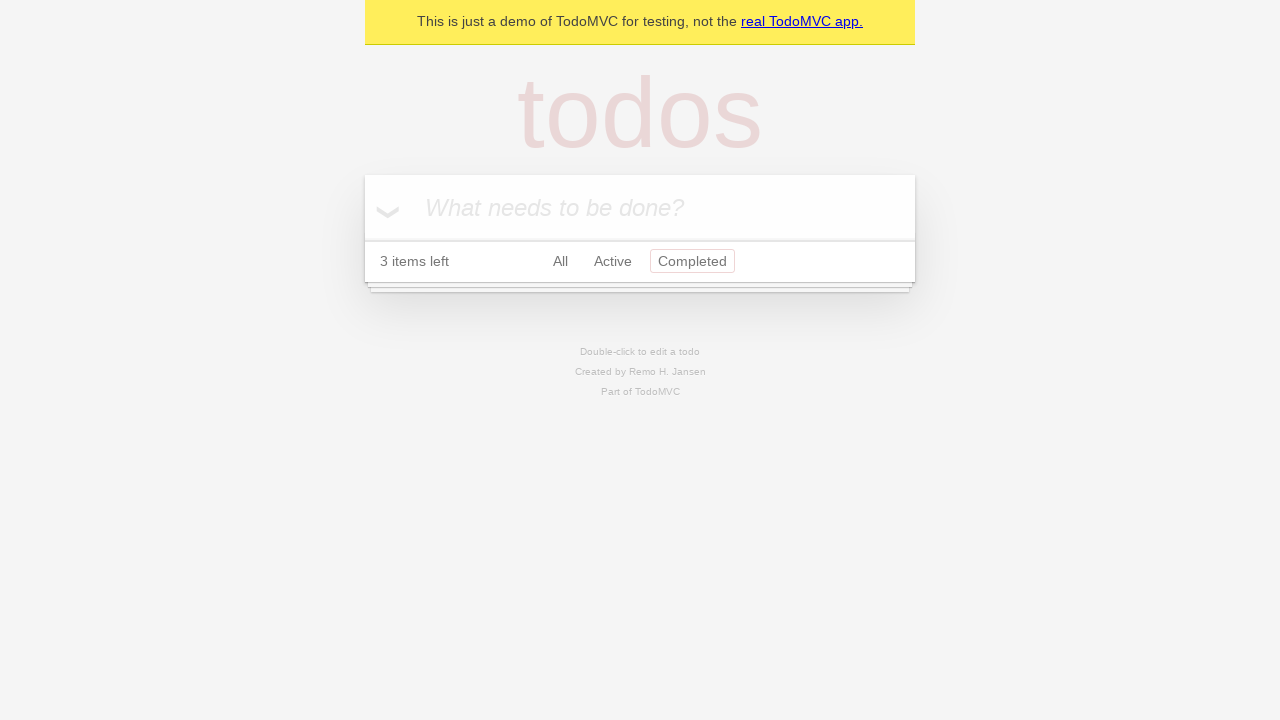

Filter with 'selected' class appeared, confirming currently applied filter is highlighted
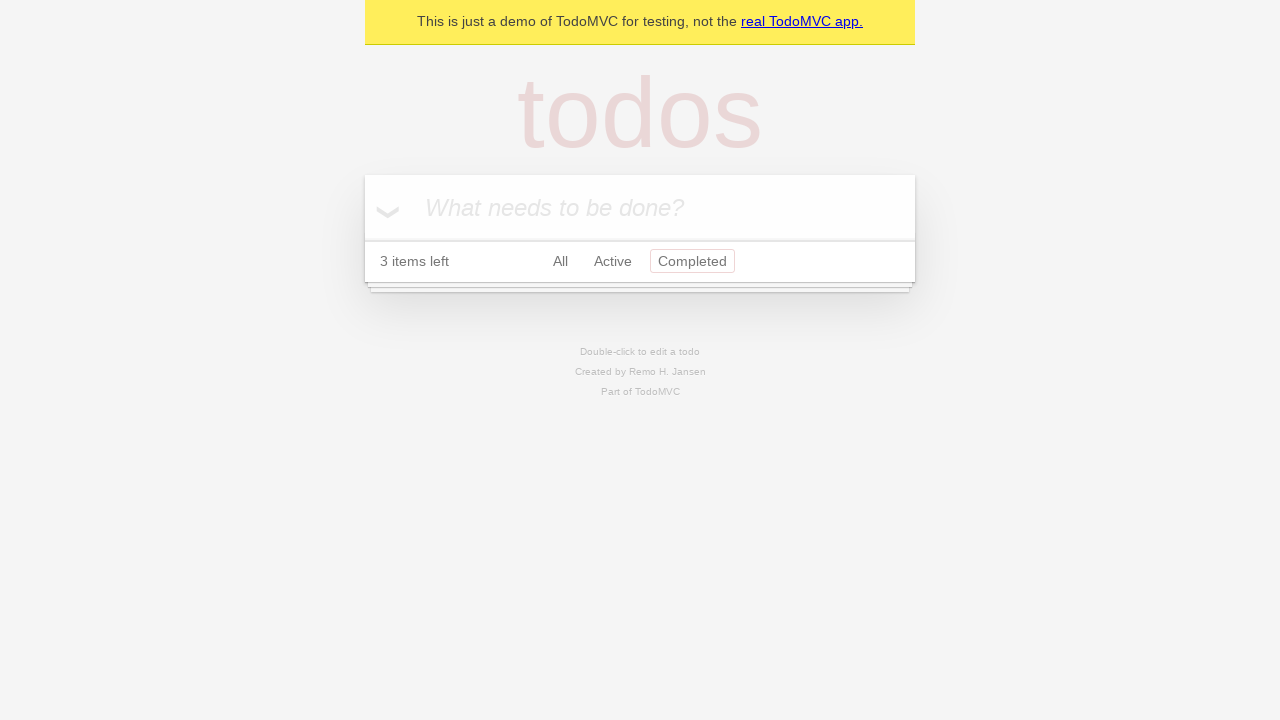

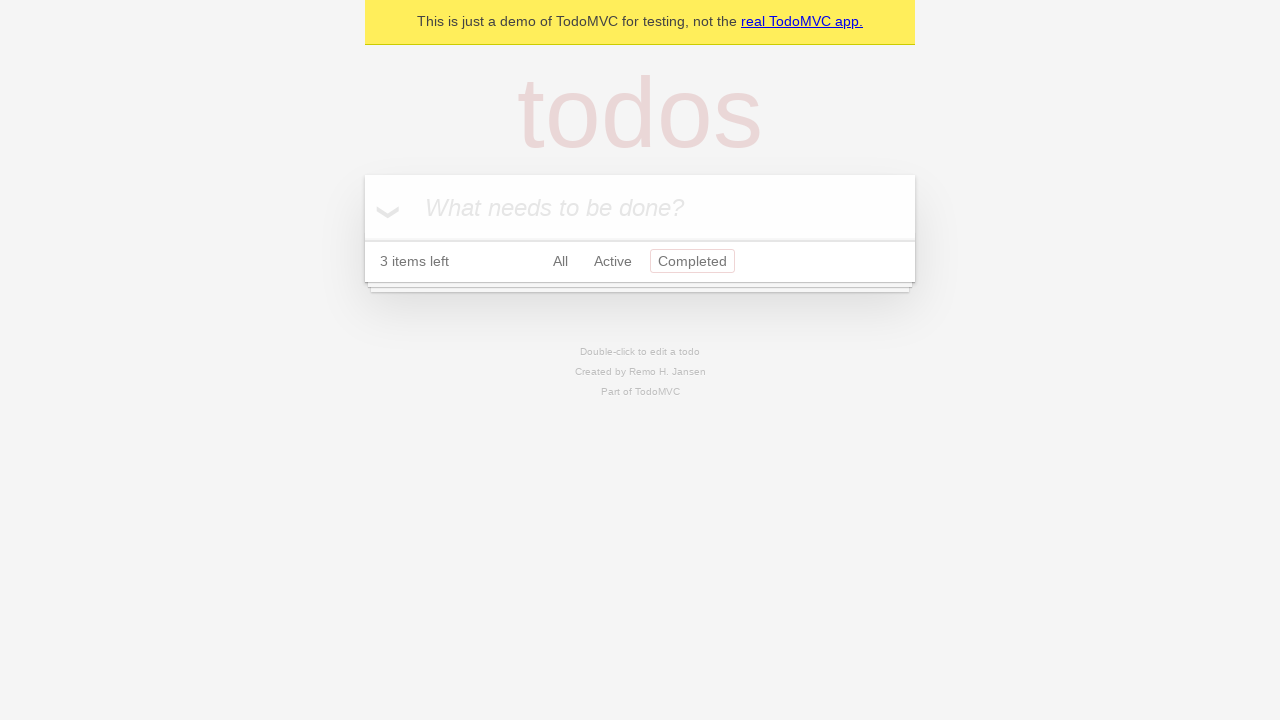